Tests that the registration form shows an error when password is not provided but username is filled

Starting URL: https://anatoly-karpovich.github.io/demo-login-form/

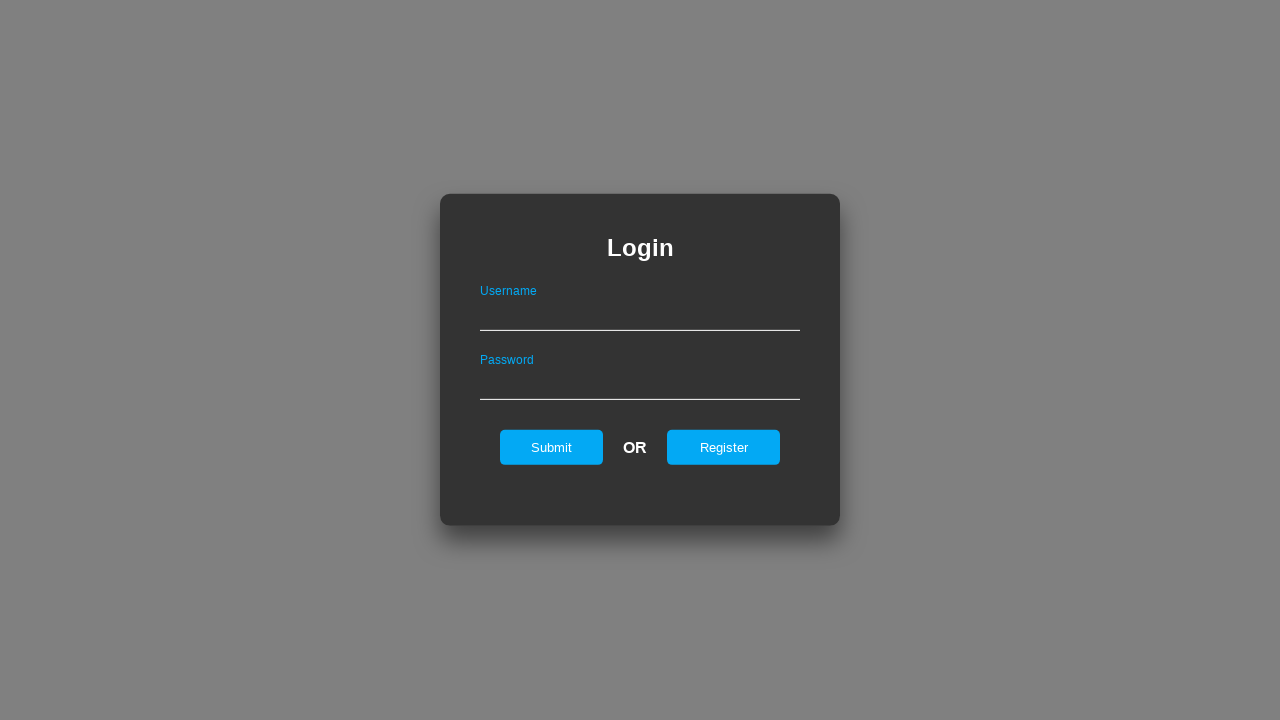

Clicked on register tab at (724, 447) on #registerOnLogin
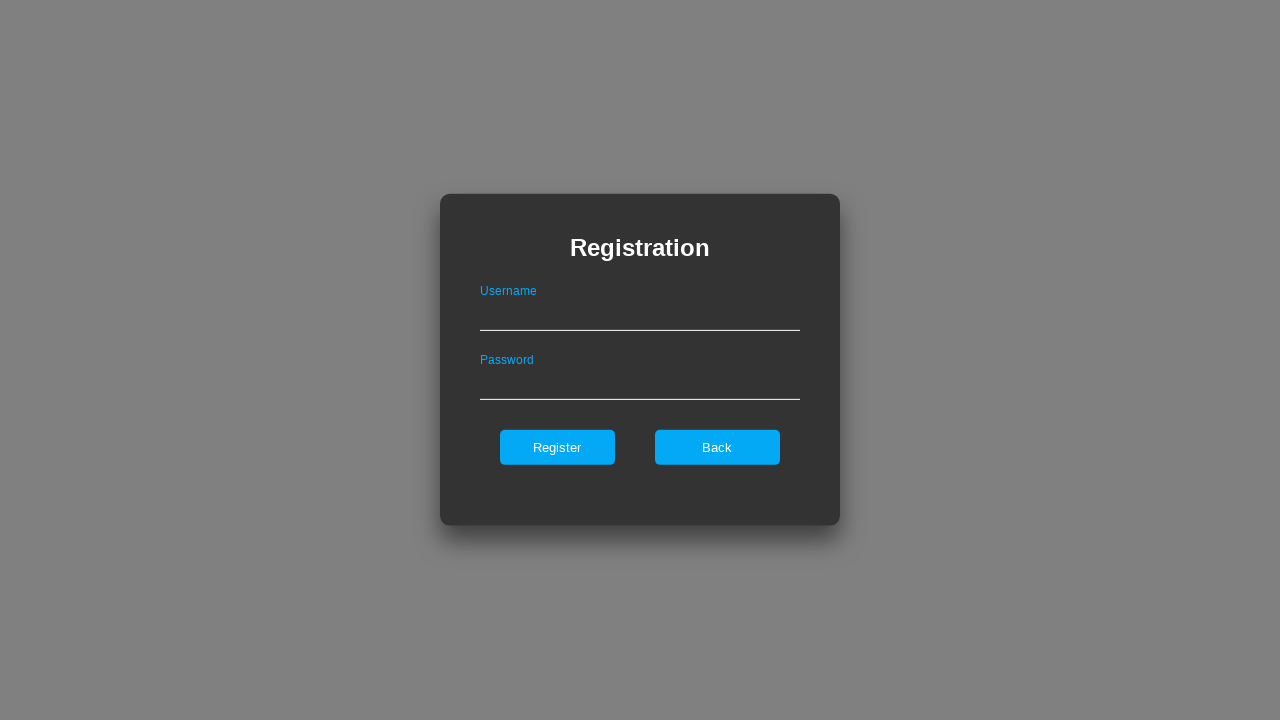

Filled username field with 'TestUser123' on #userNameOnRegister
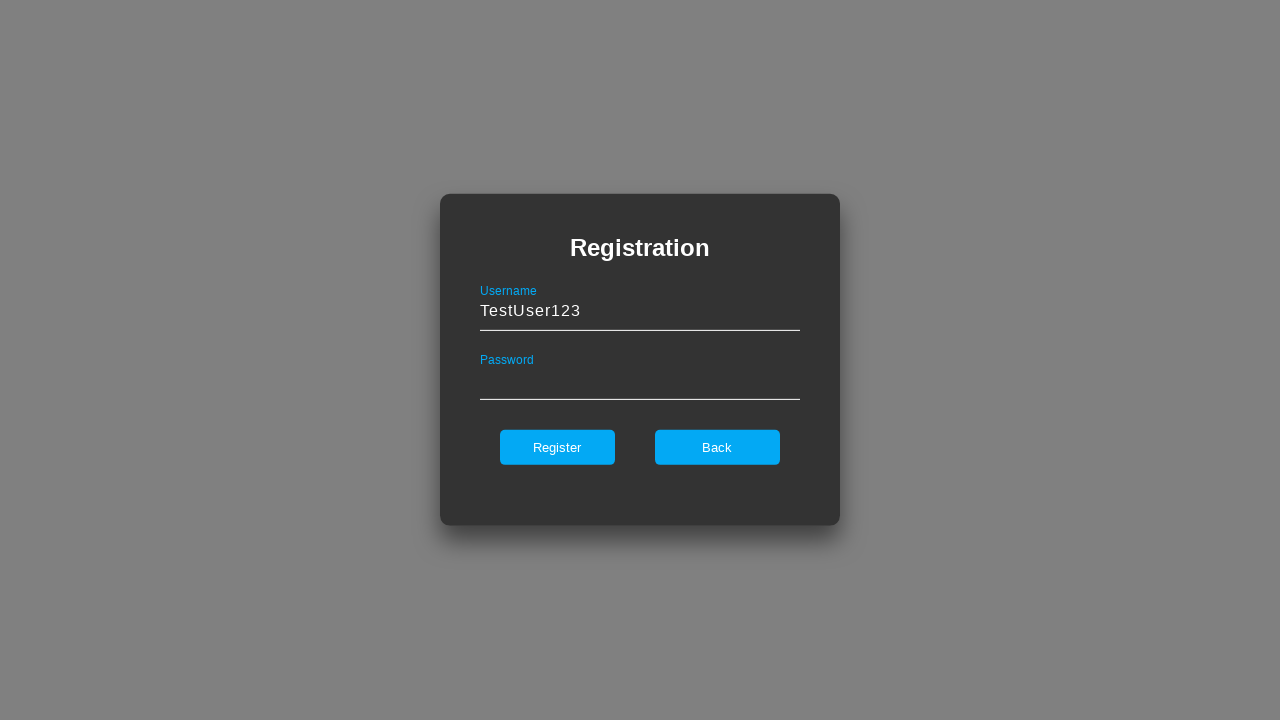

Clicked register button without providing password at (557, 447) on #register
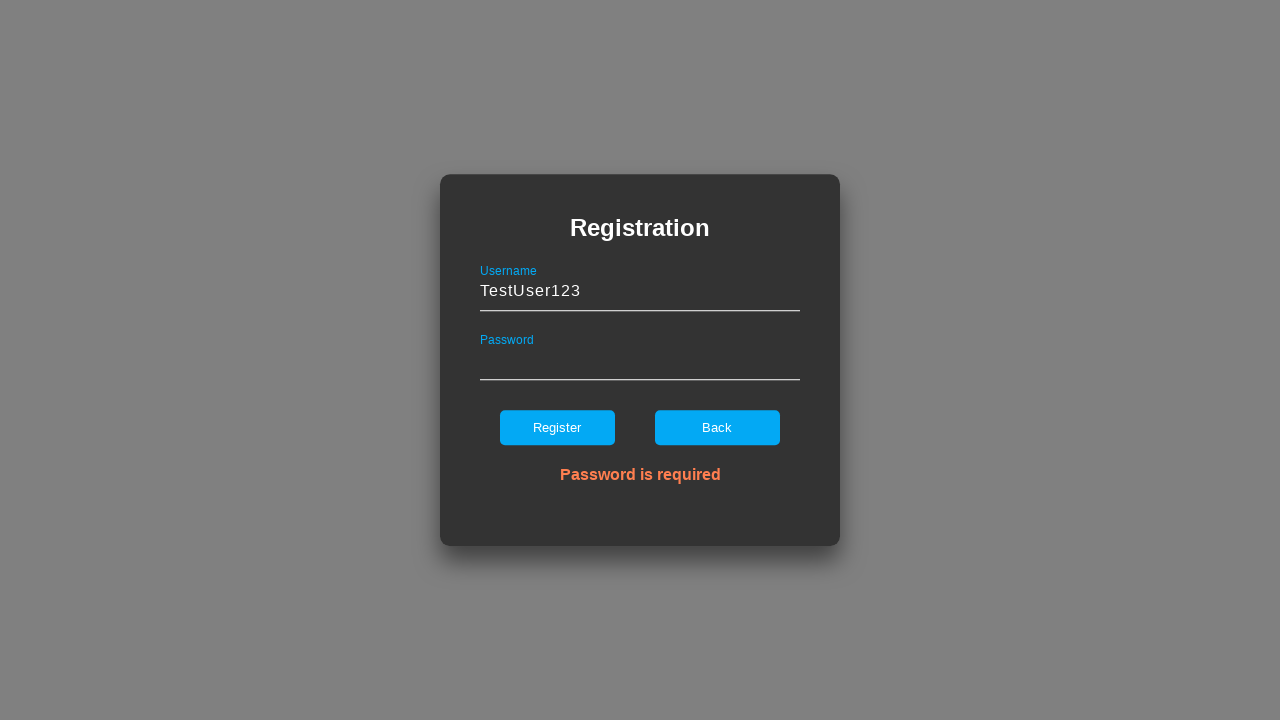

Error message appeared indicating password is required
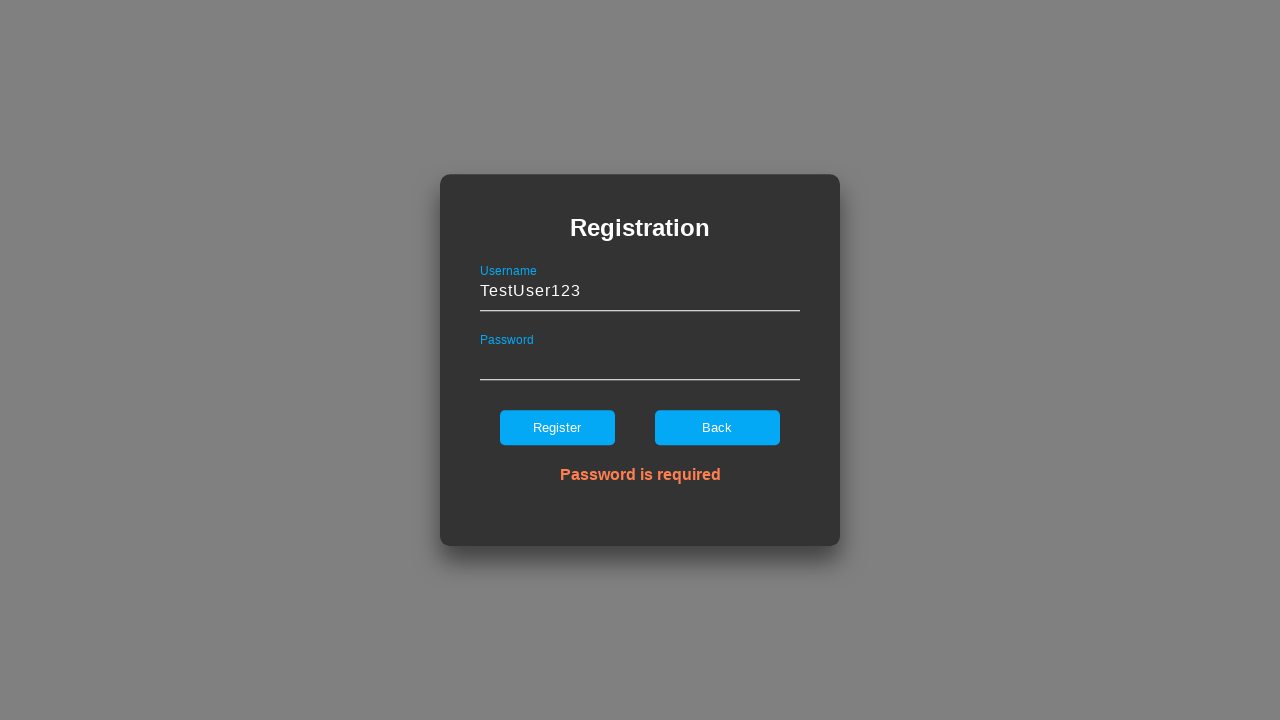

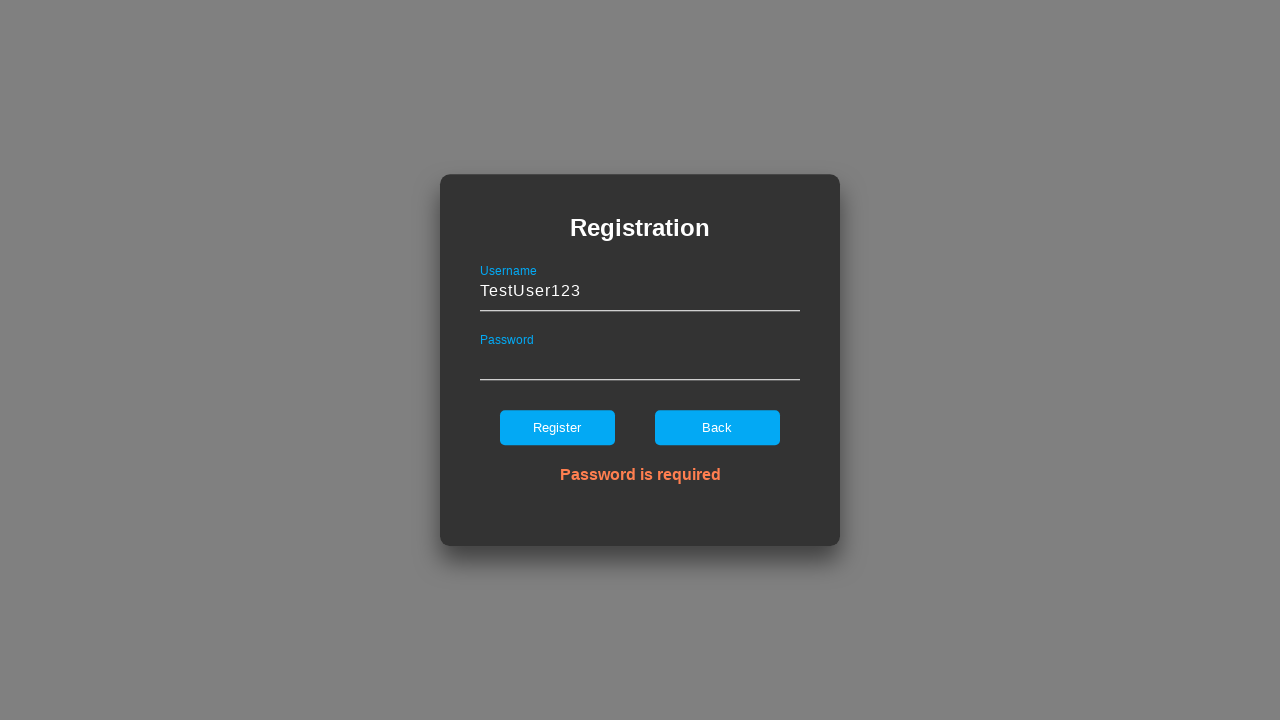